Tests double-click functionality on a button element by performing a double-click action and verifying the result

Starting URL: https://demoqa.com/buttons

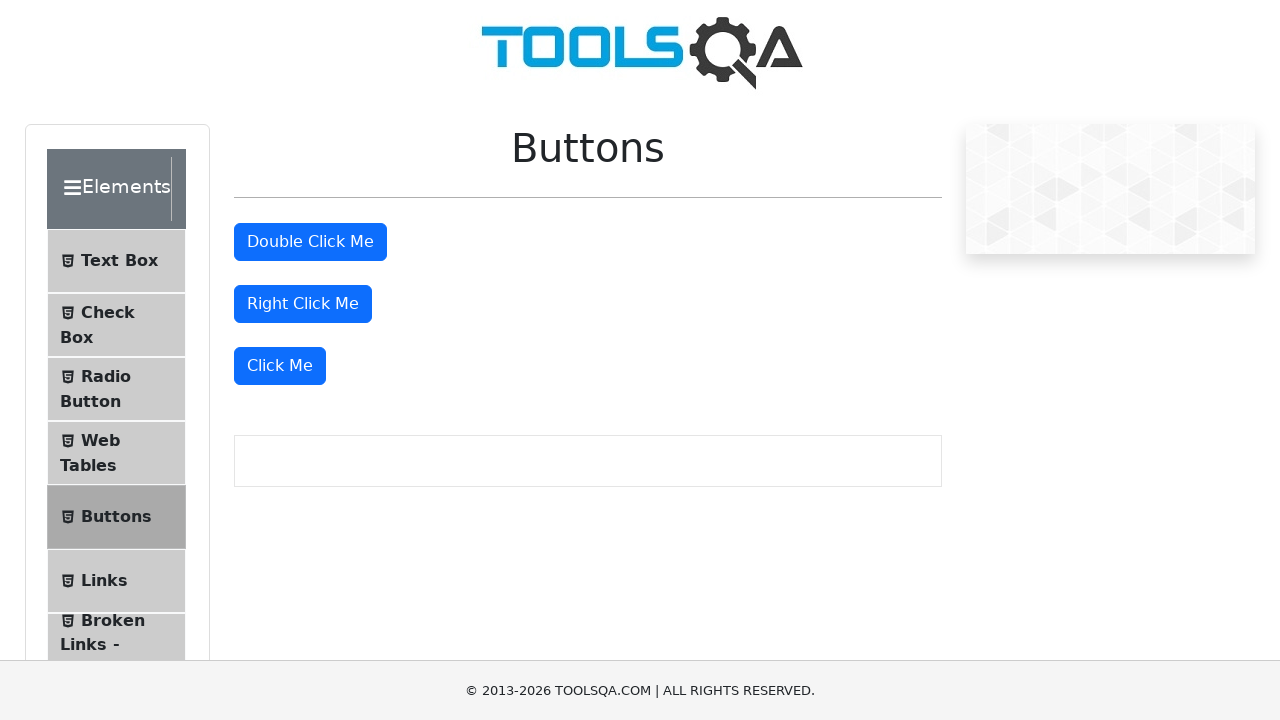

Located the double-click button element
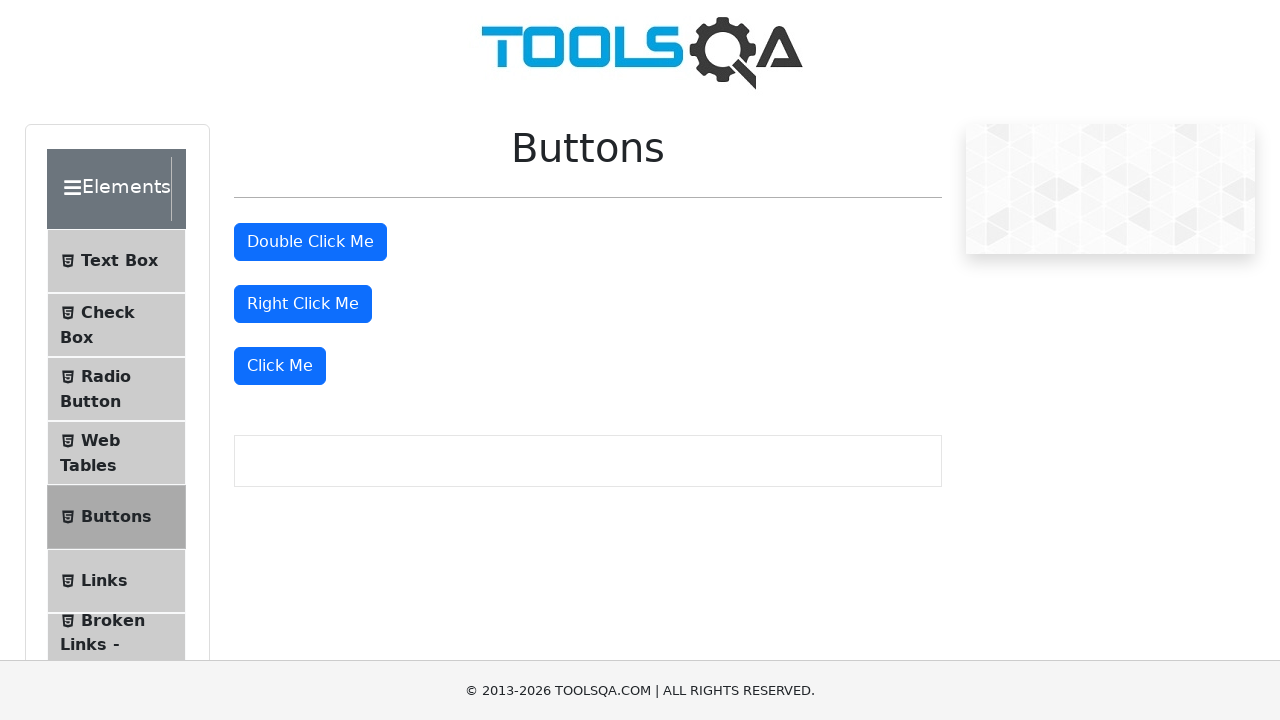

Performed double-click action on the button at (310, 242) on #doubleClickBtn
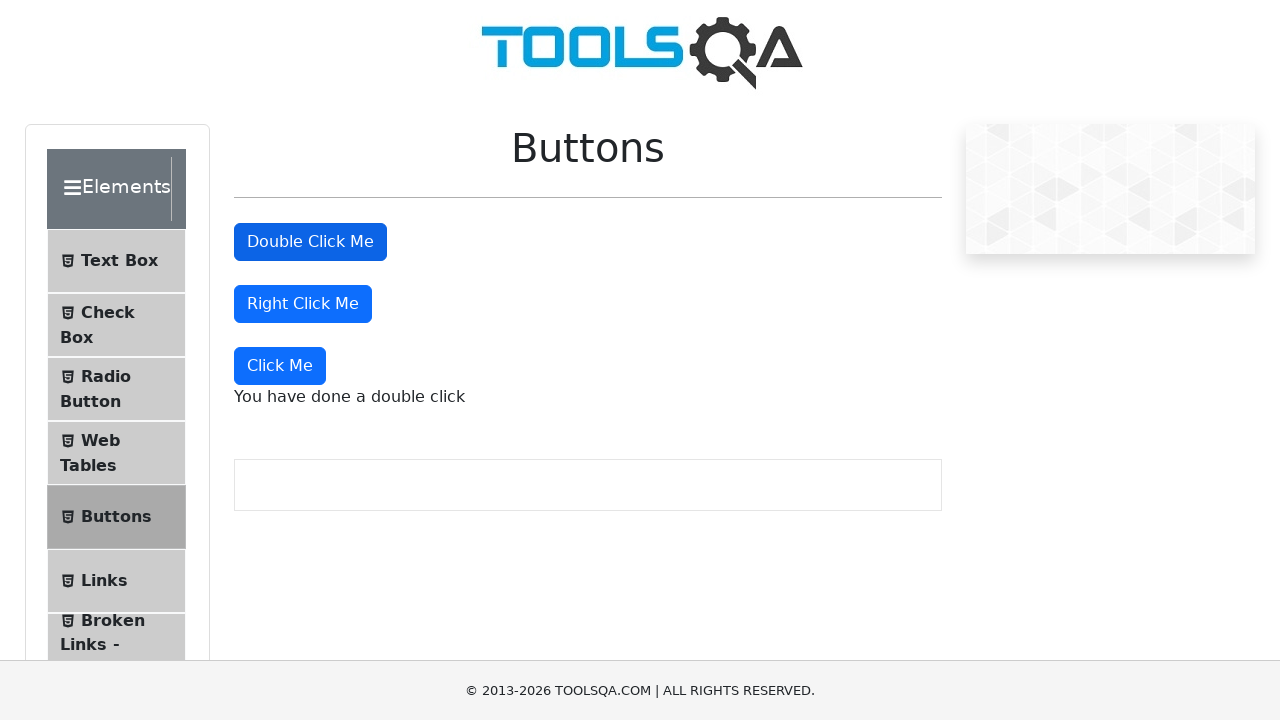

Waited 2 seconds for double-click result to appear
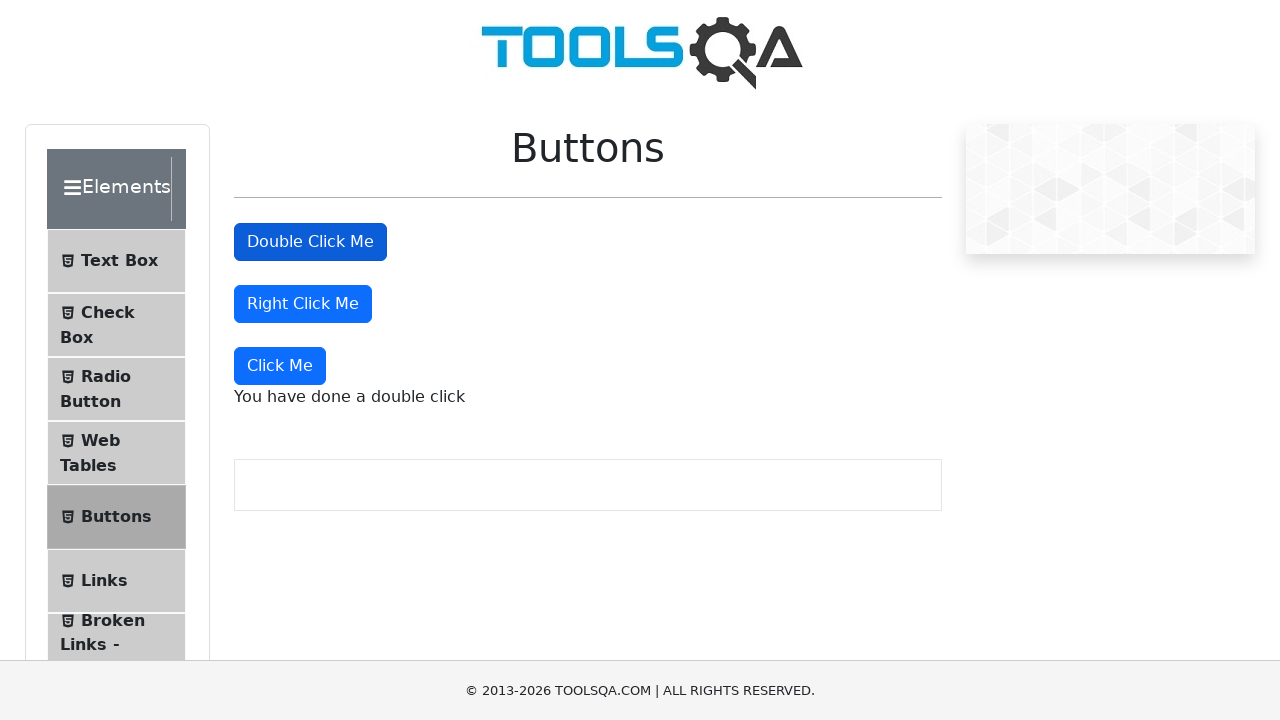

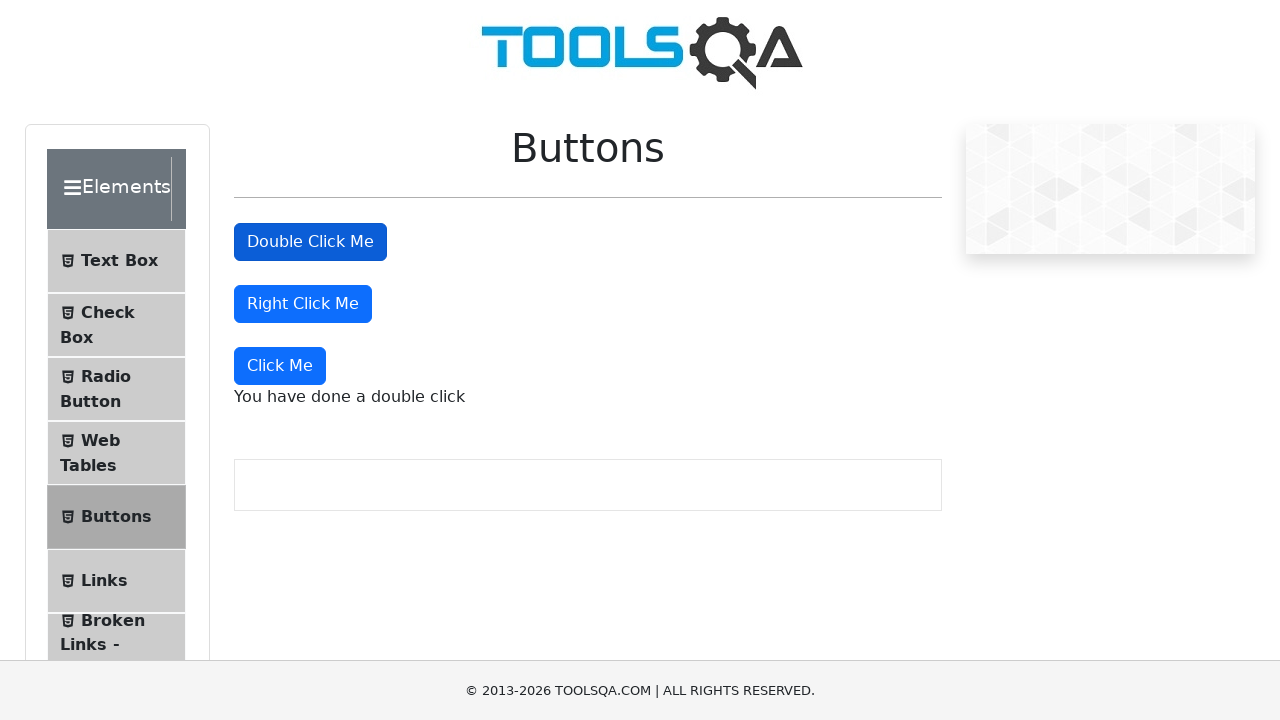